Tests the add/remove elements functionality by clicking the "Add Element" button to create a new "Delete" button, waiting for it to appear, and then clicking the "Delete" button to remove it.

Starting URL: https://the-internet.herokuapp.com/add_remove_elements/

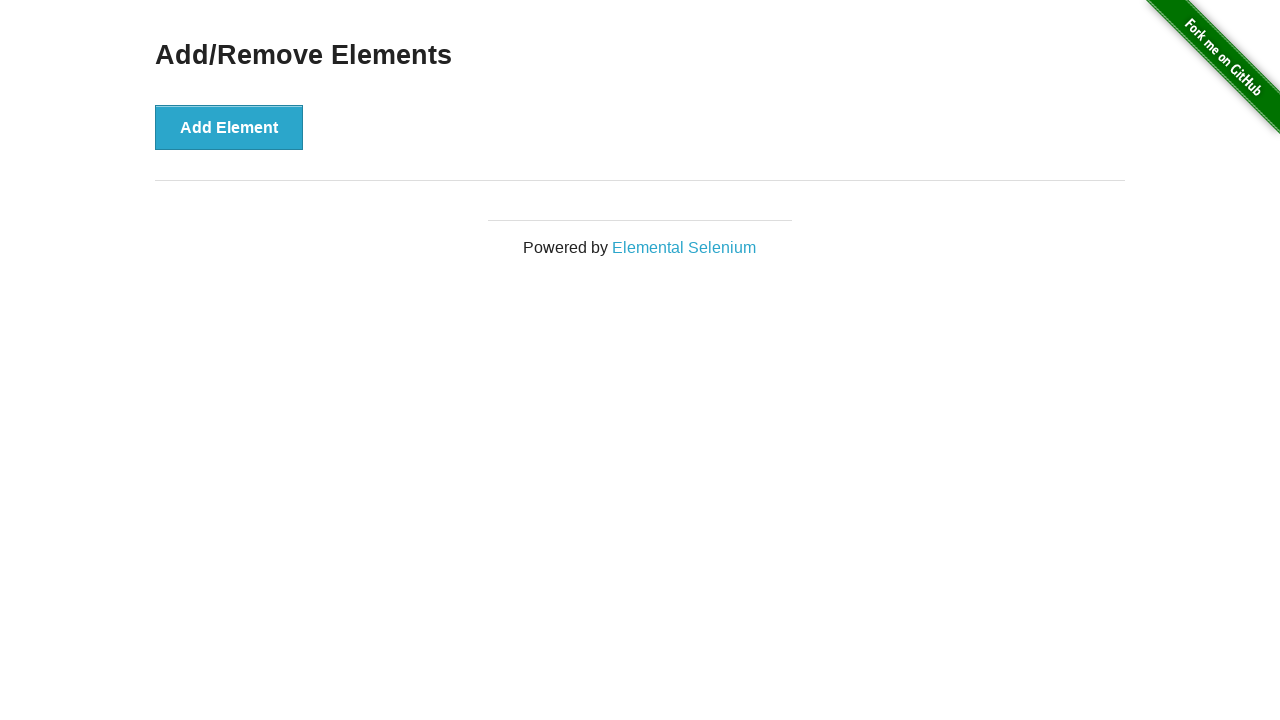

Clicked the 'Add Element' button to create a new Delete button at (229, 127) on xpath=//button[text()='Add Element']
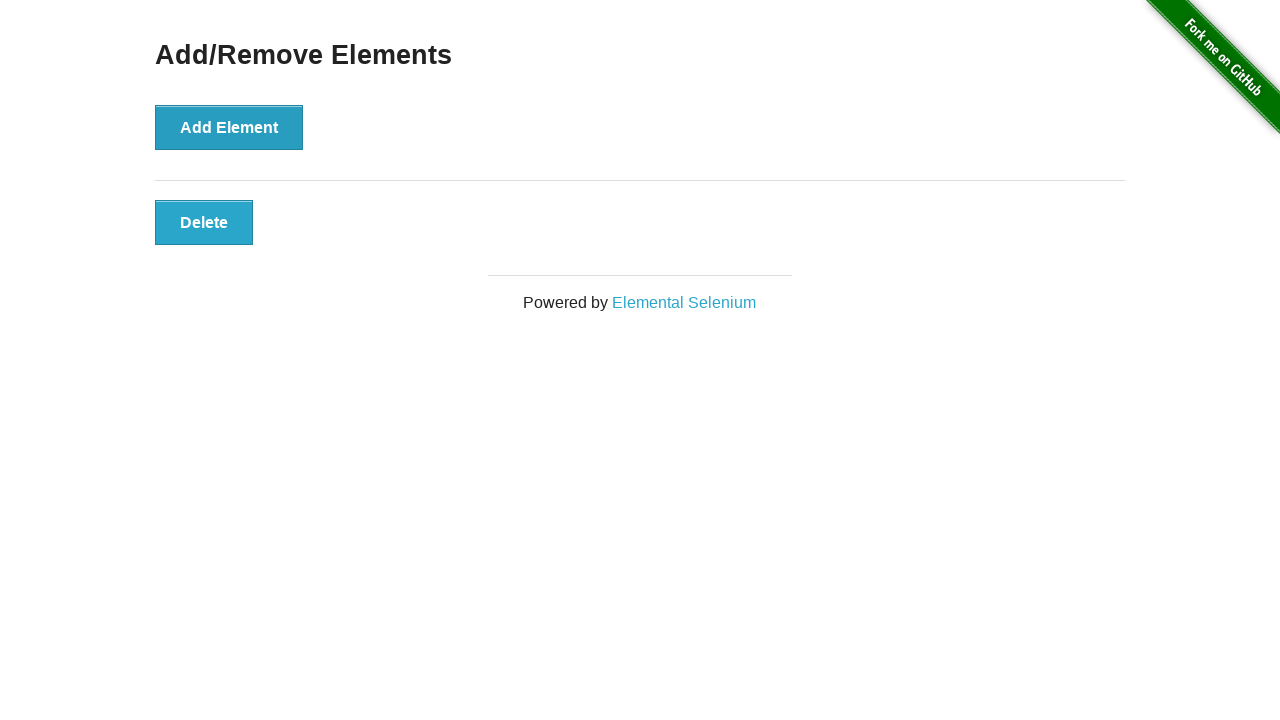

Waited for the newly created Delete button to appear
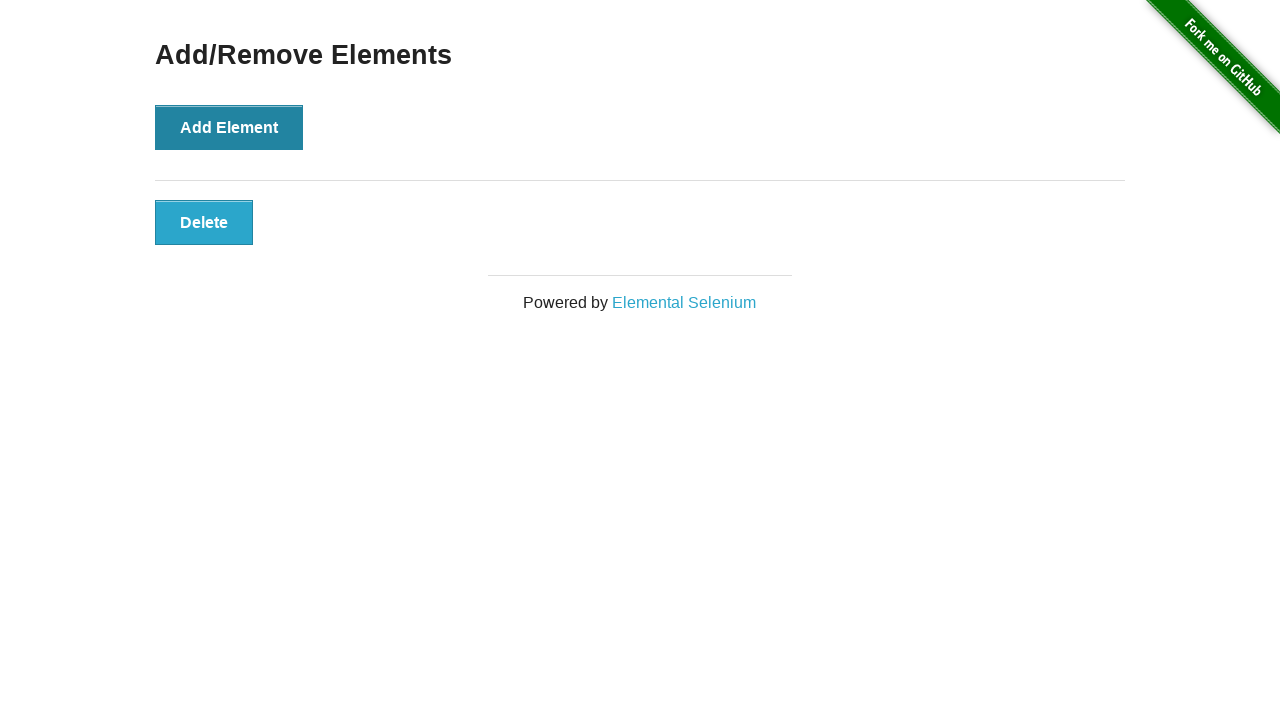

Clicked the Delete button to remove the element at (204, 222) on .added-manually
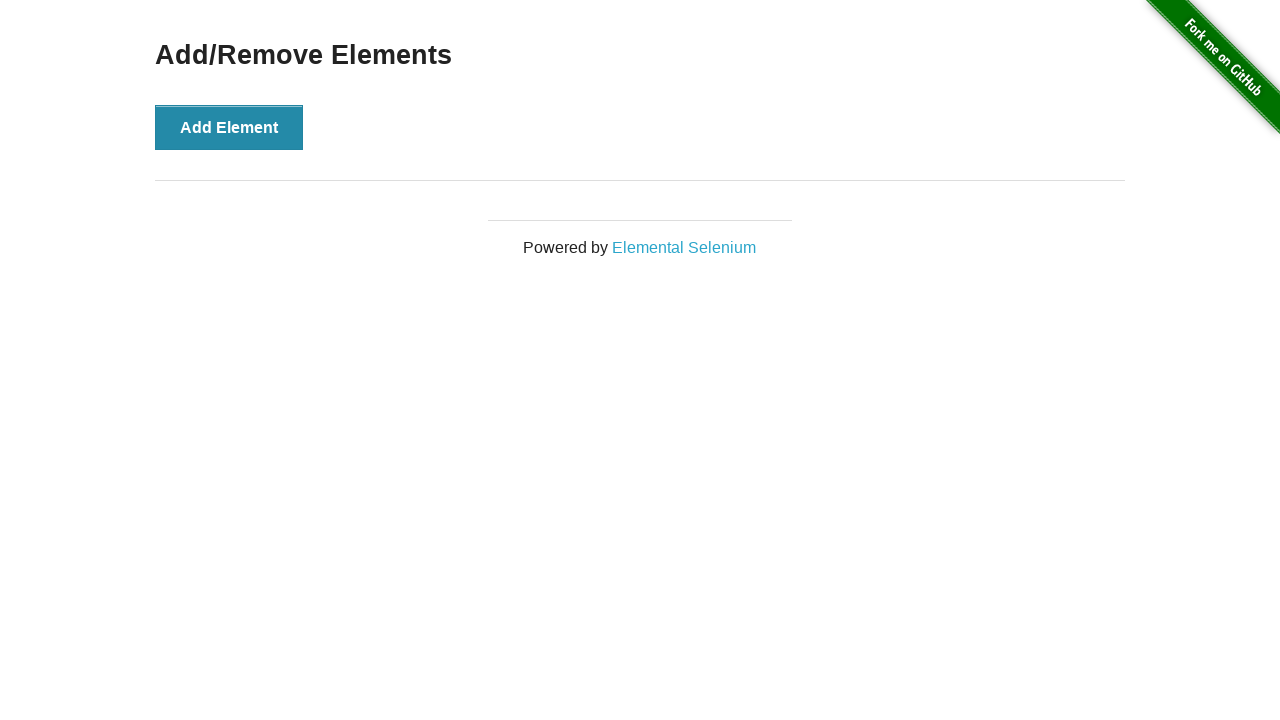

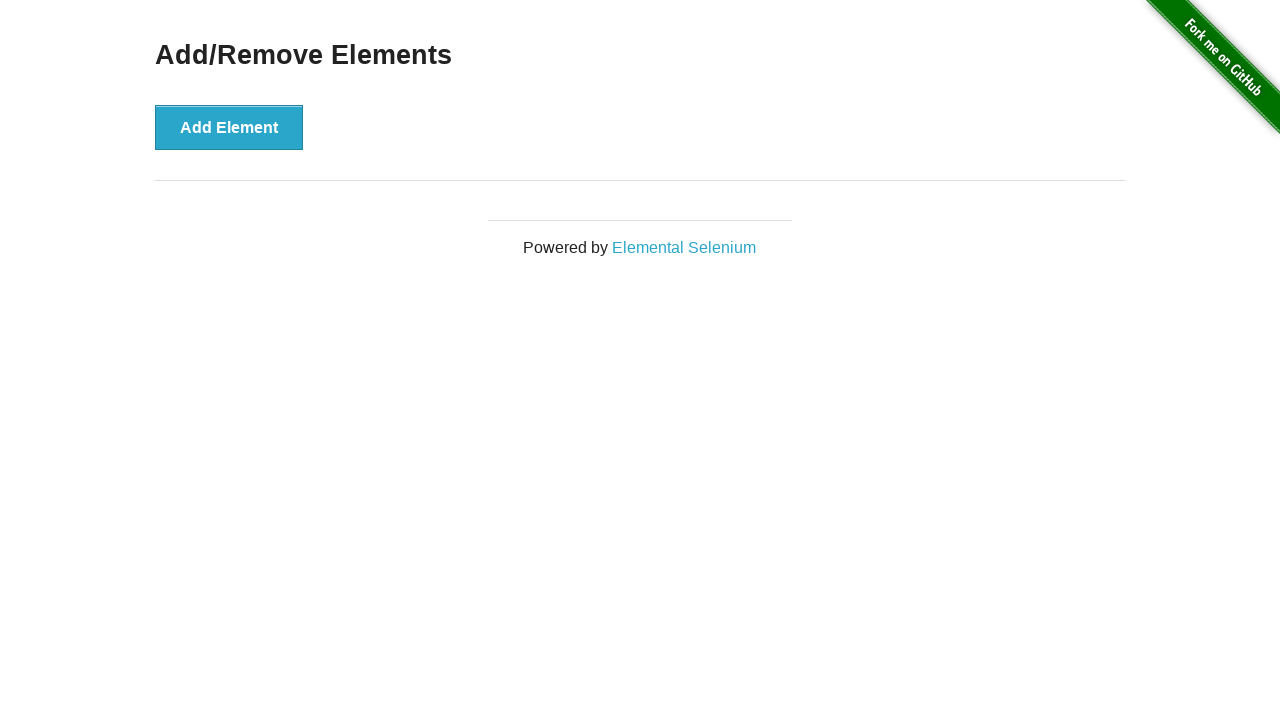